Tests JavaScript alert handling by clicking buttons to trigger three types of alerts (simple alert, confirm dialog, and prompt dialog), then accepting/dismissing them and verifying the results.

Starting URL: https://the-internet.herokuapp.com/javascript_alerts

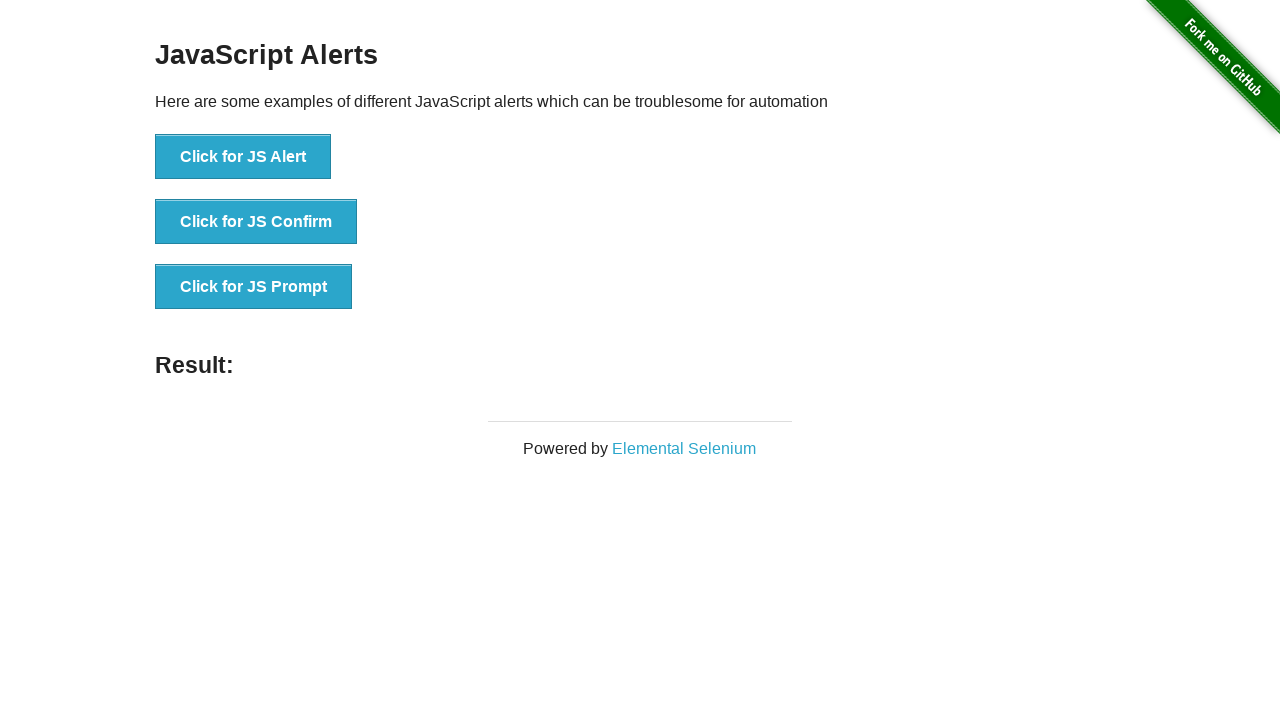

Clicked JS Alert button and accepted the alert dialog at (243, 157) on xpath=//button[@onclick='jsAlert()']
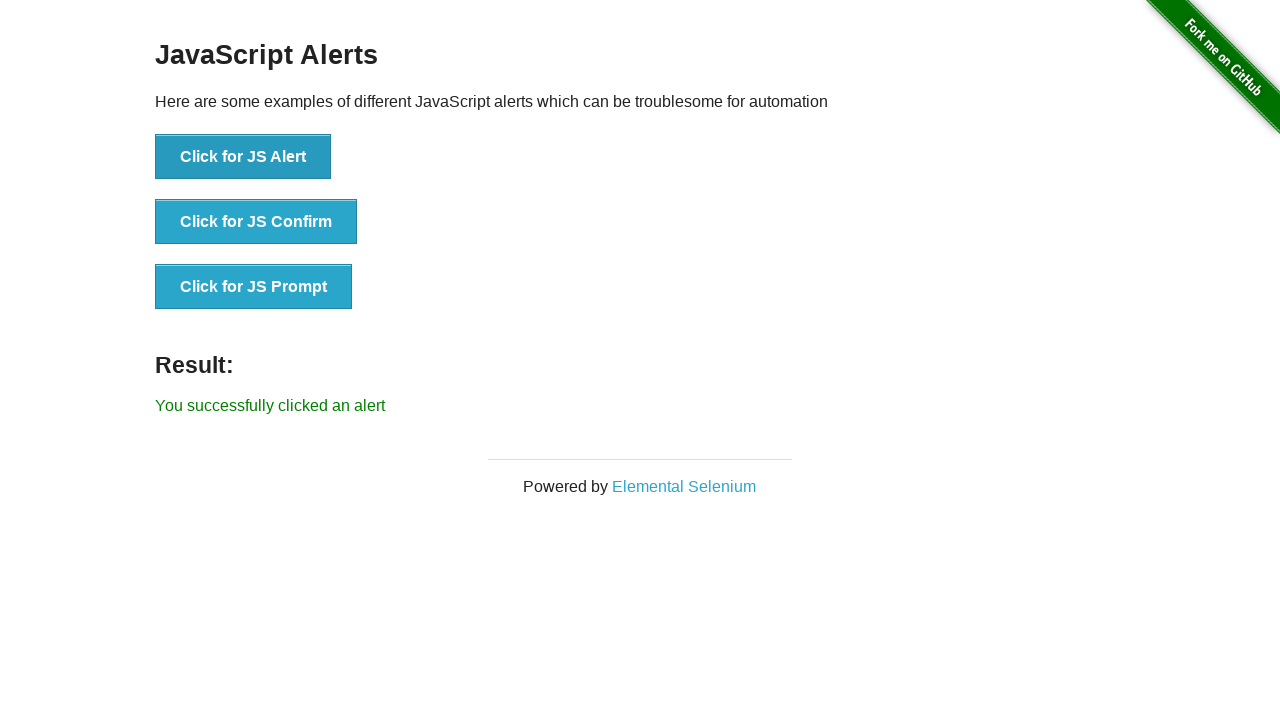

Verified success message appeared after accepting alert
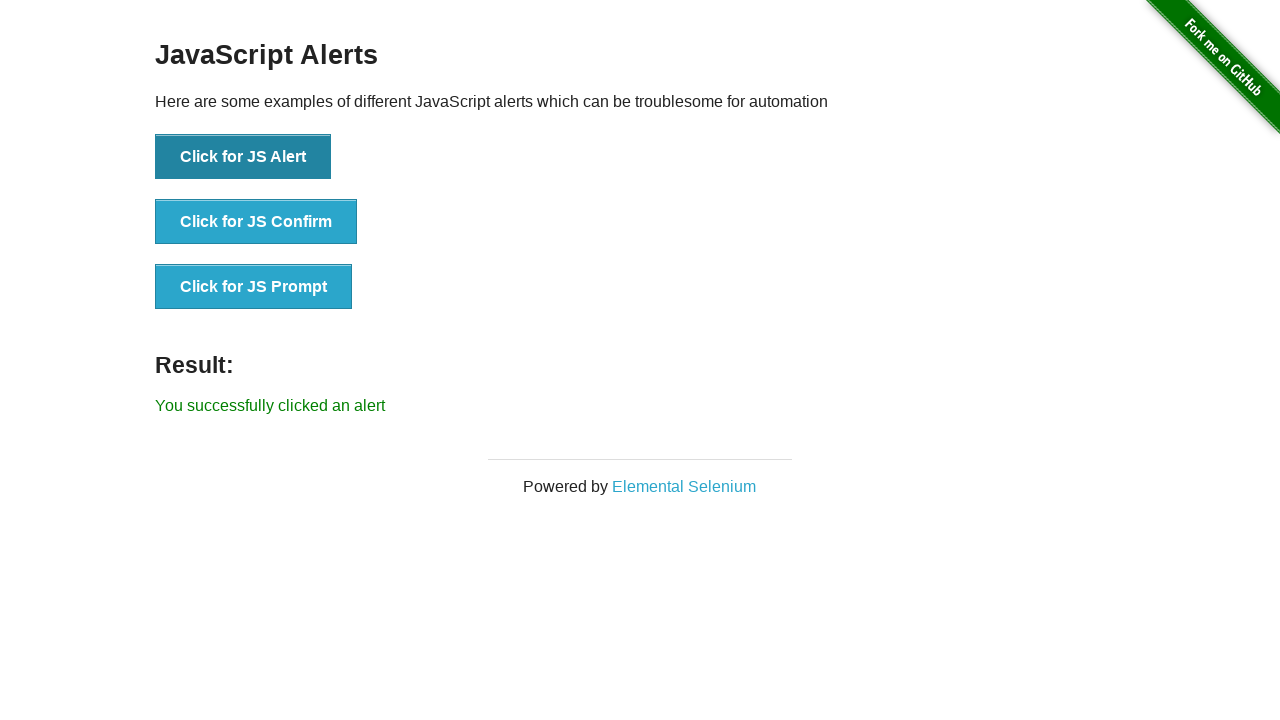

Clicked JS Confirm button and dismissed the confirm dialog at (256, 222) on xpath=//button[@onclick='jsConfirm()']
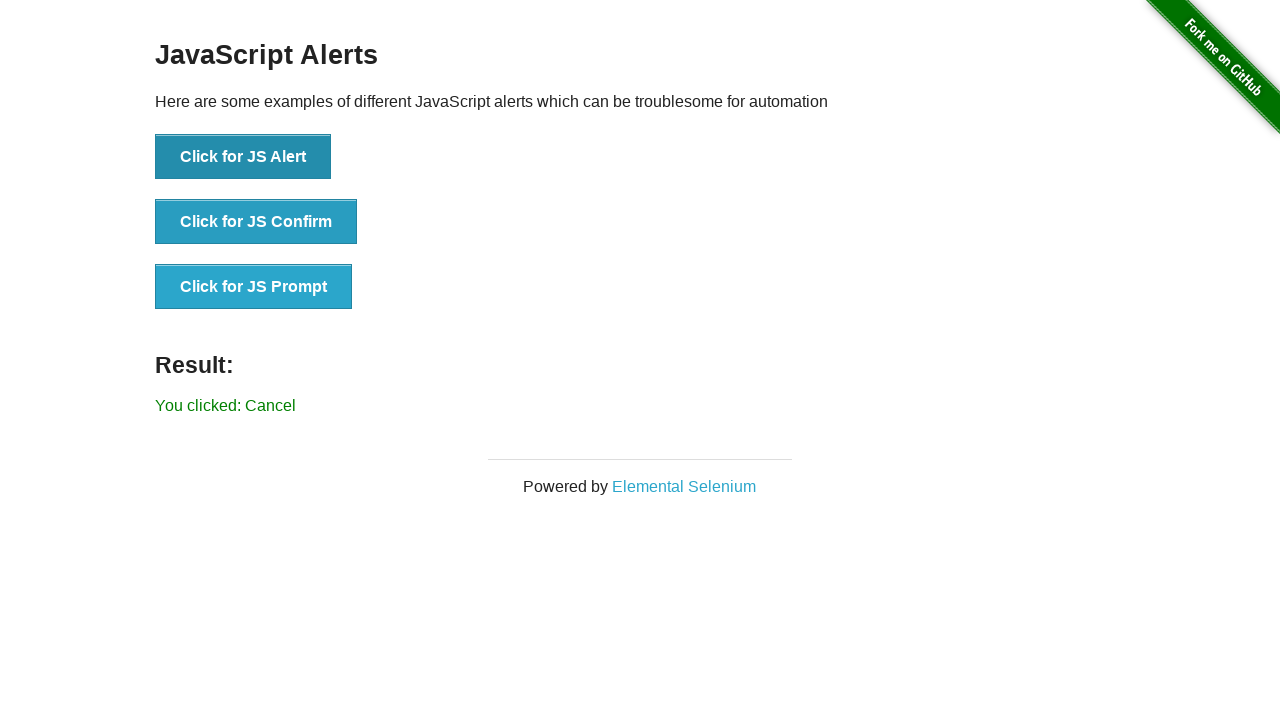

Verified cancellation message appeared after dismissing confirm
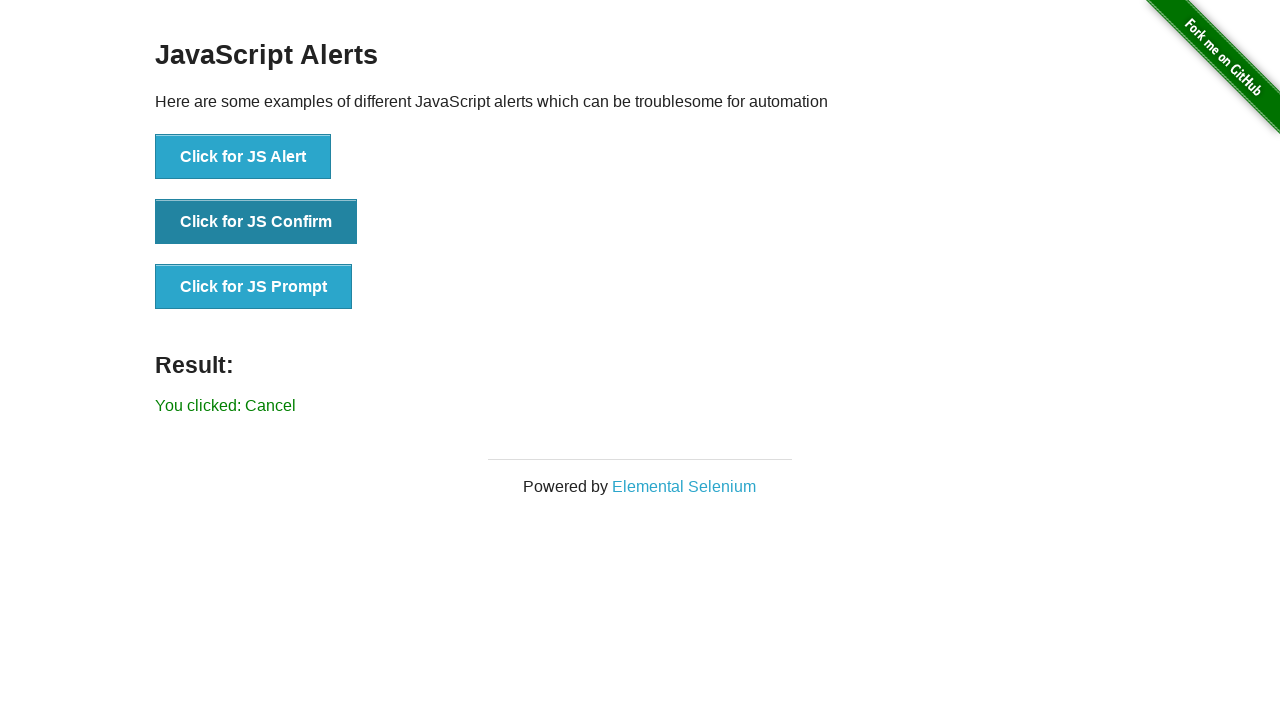

Clicked JS Prompt button and accepted with text 'automation' at (254, 287) on xpath=//button[@onclick='jsPrompt()']
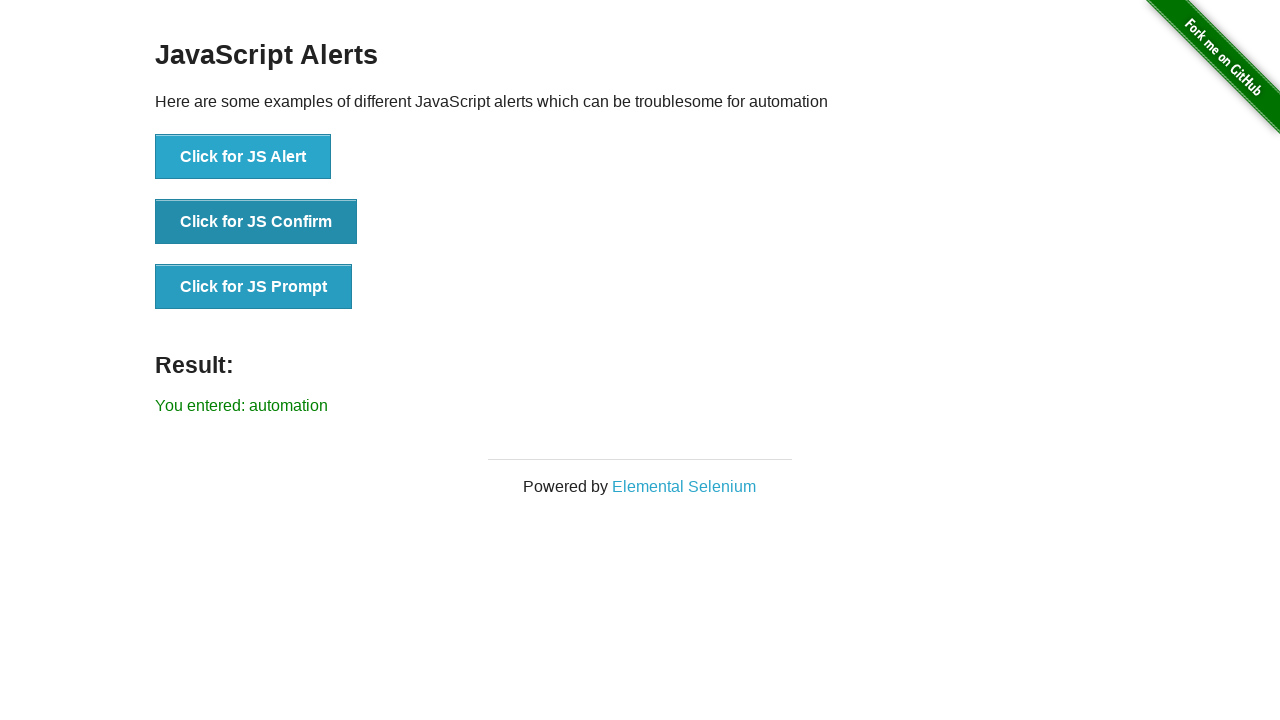

Verified prompt result message appeared with entered text
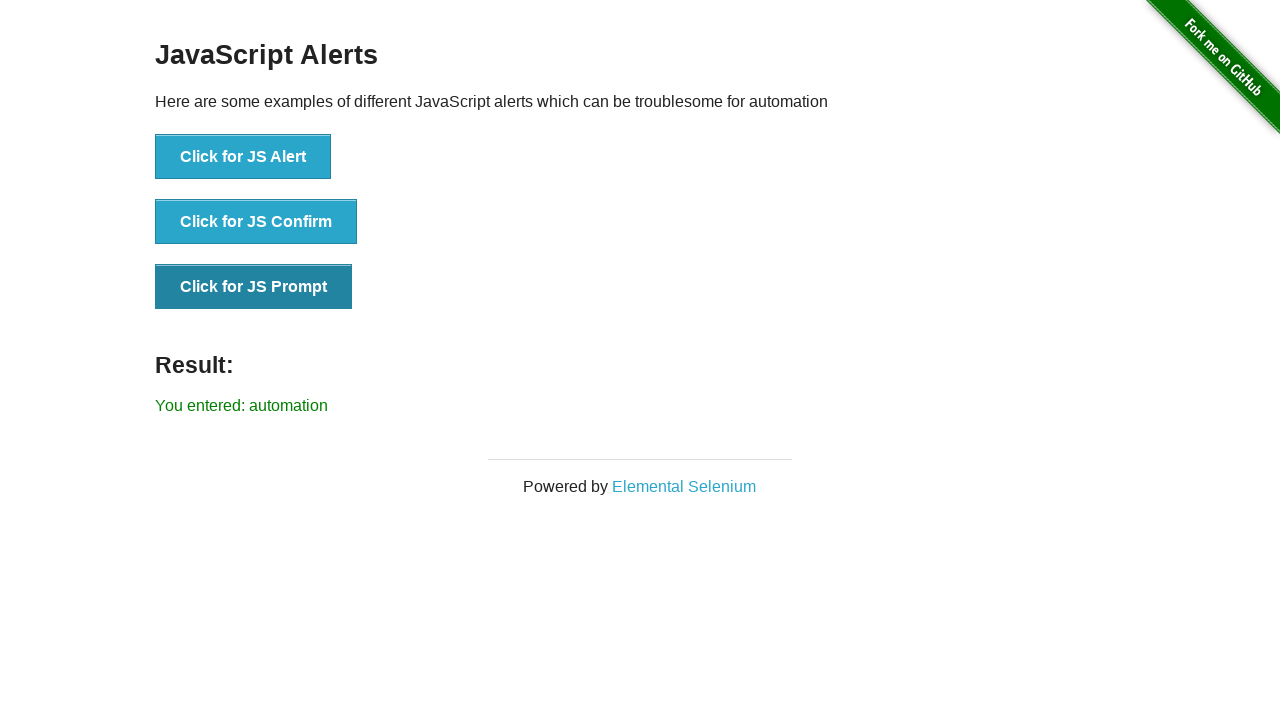

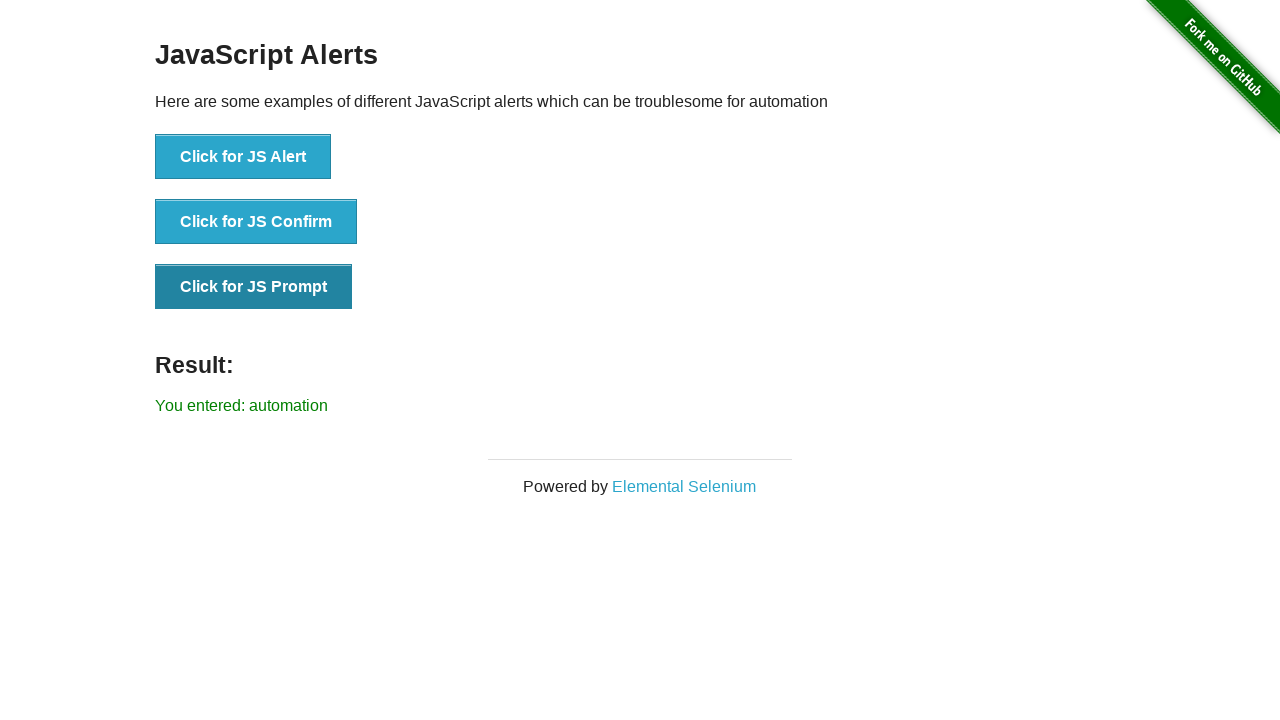